Fills out a Spanish police form with personal information including NIF, name, address, phone, and location details, then selects payment options

Starting URL: https://sede.policia.gob.es/Tasa790_012/ImpresoRellenar

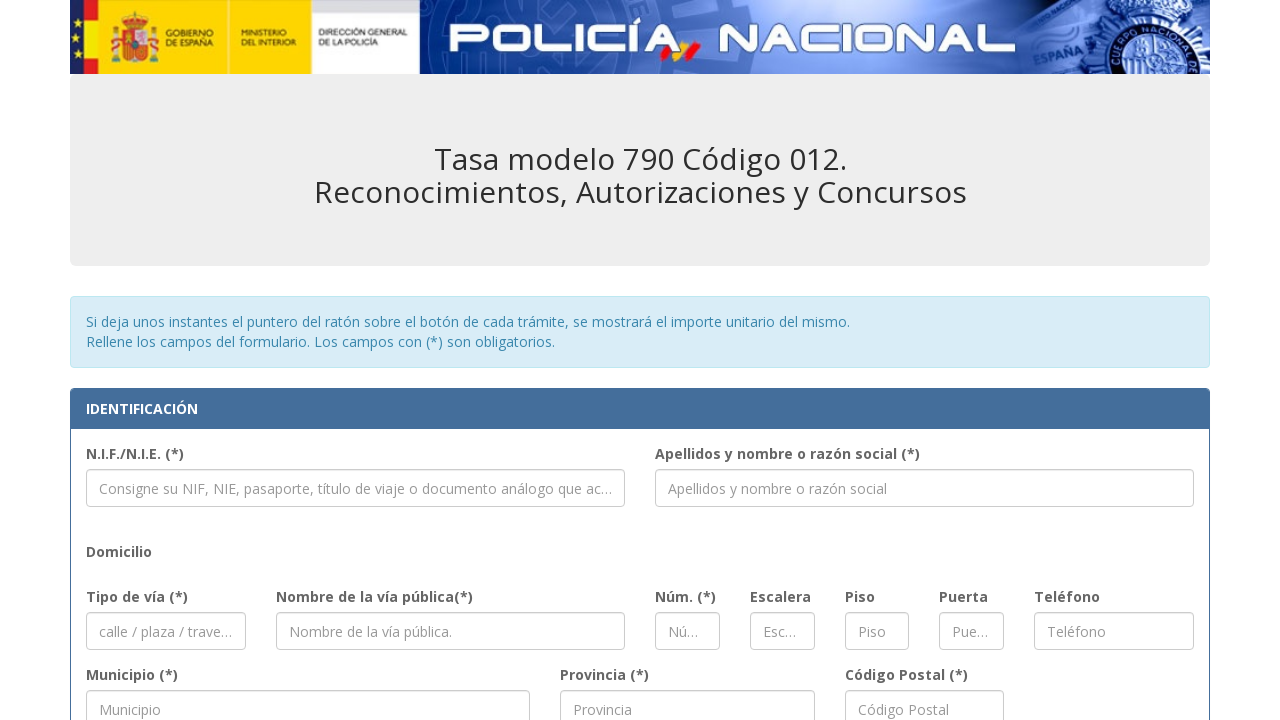

Filled NIF field with '12345678A' on #nif
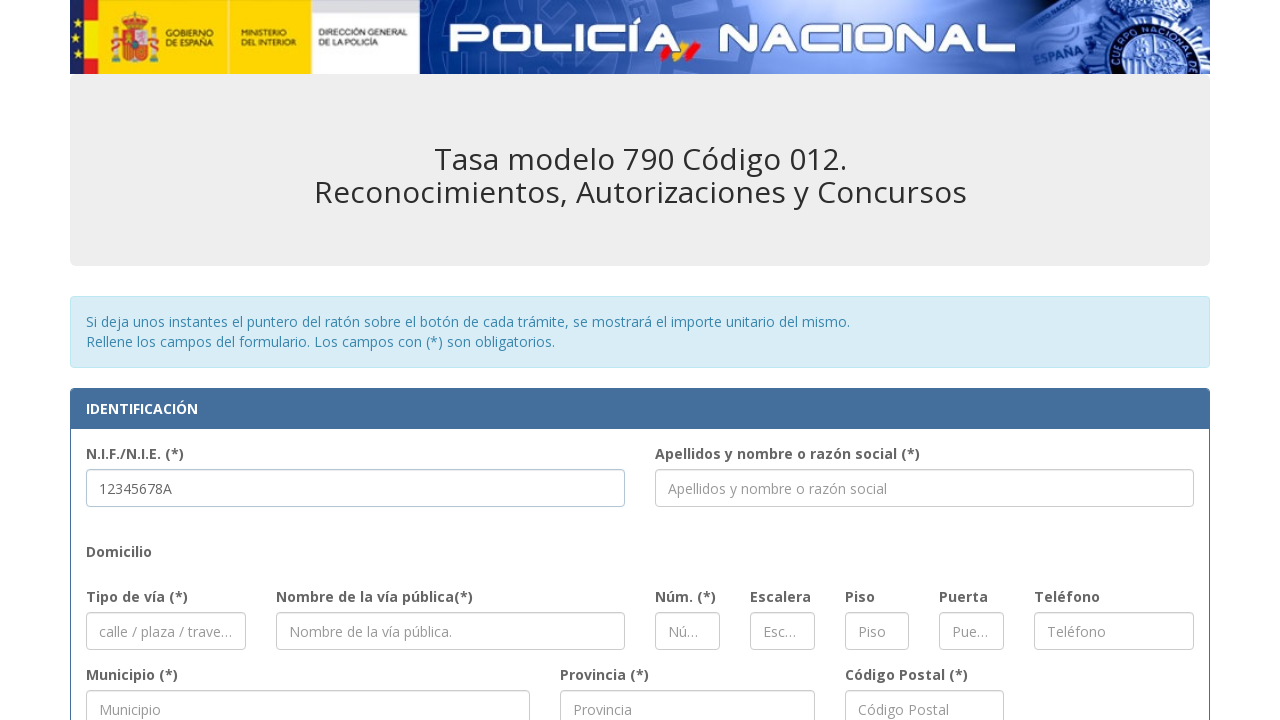

Filled name field with 'Juan Garcia Lopez' on #nombre
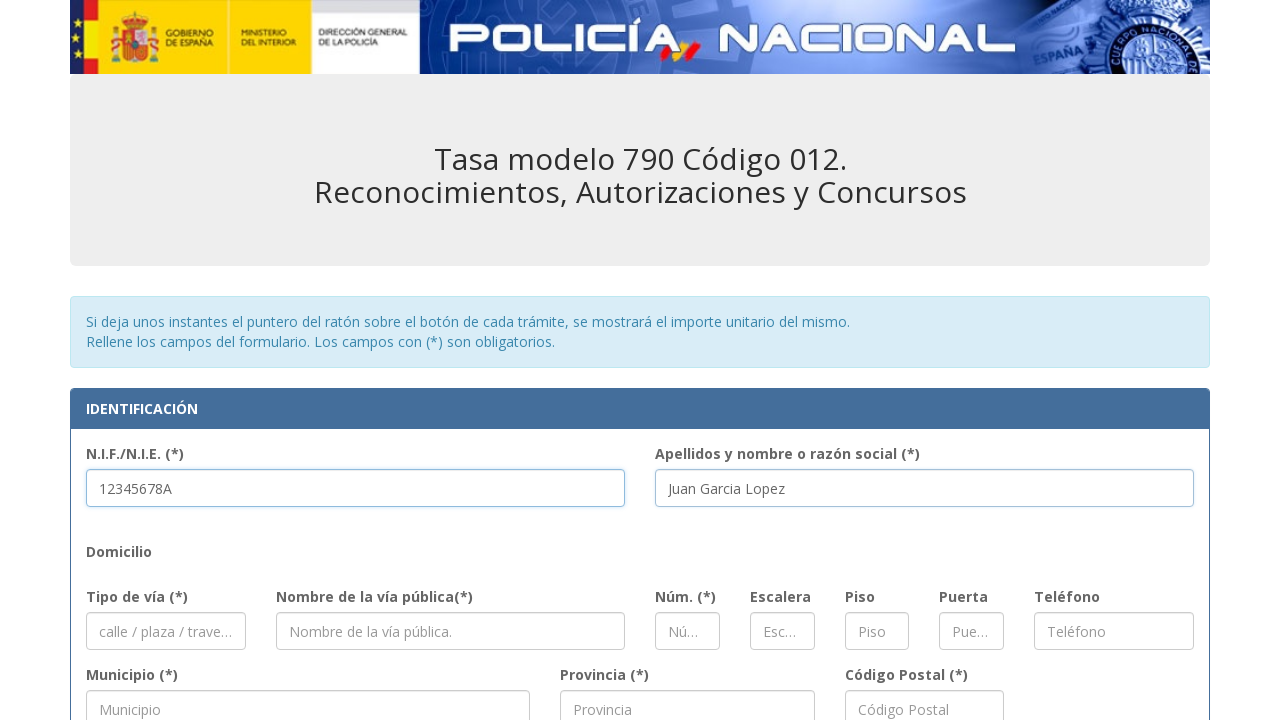

Filled street name with 'Gran Via' on #calle
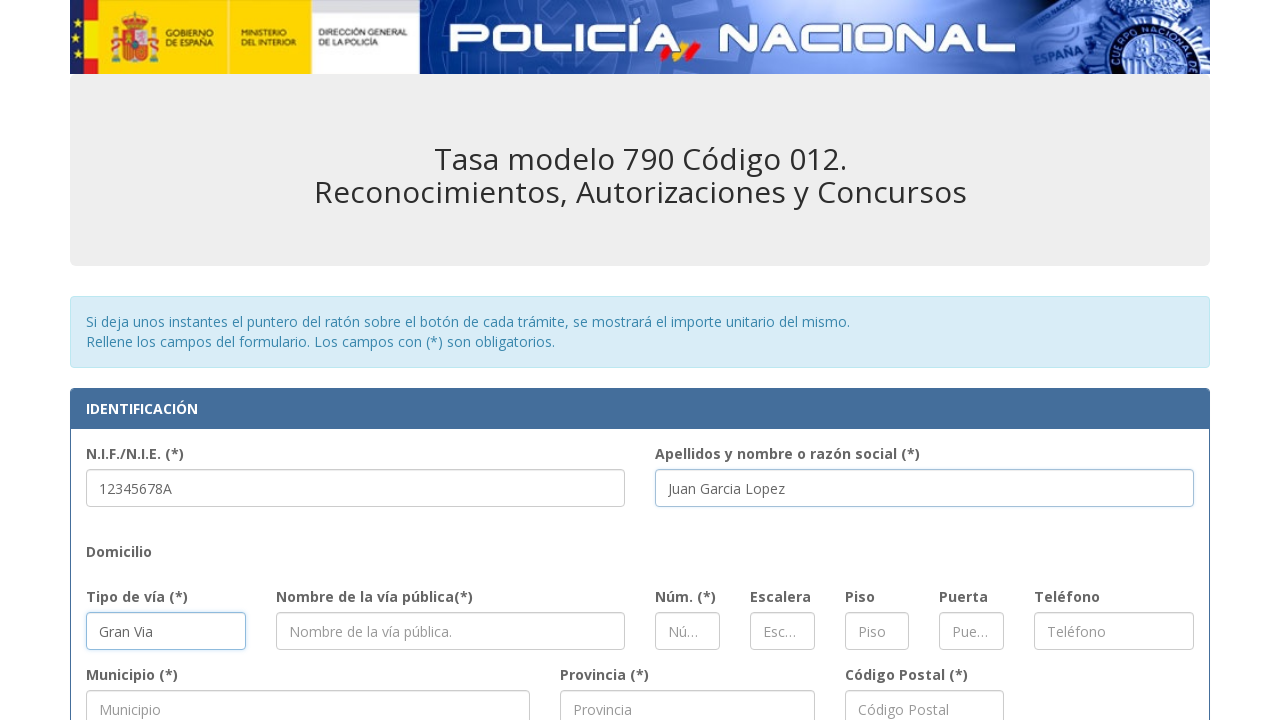

Filled street type with 'Calle' on #via
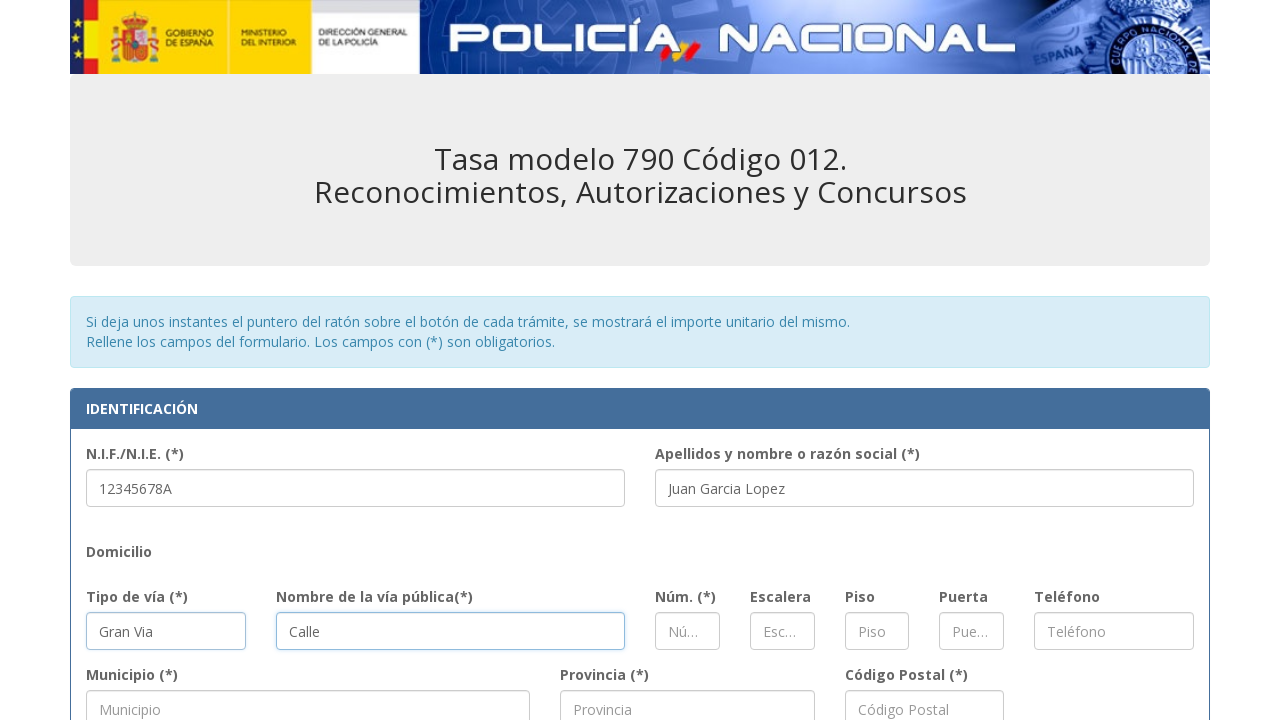

Filled street number with '42' on #numero
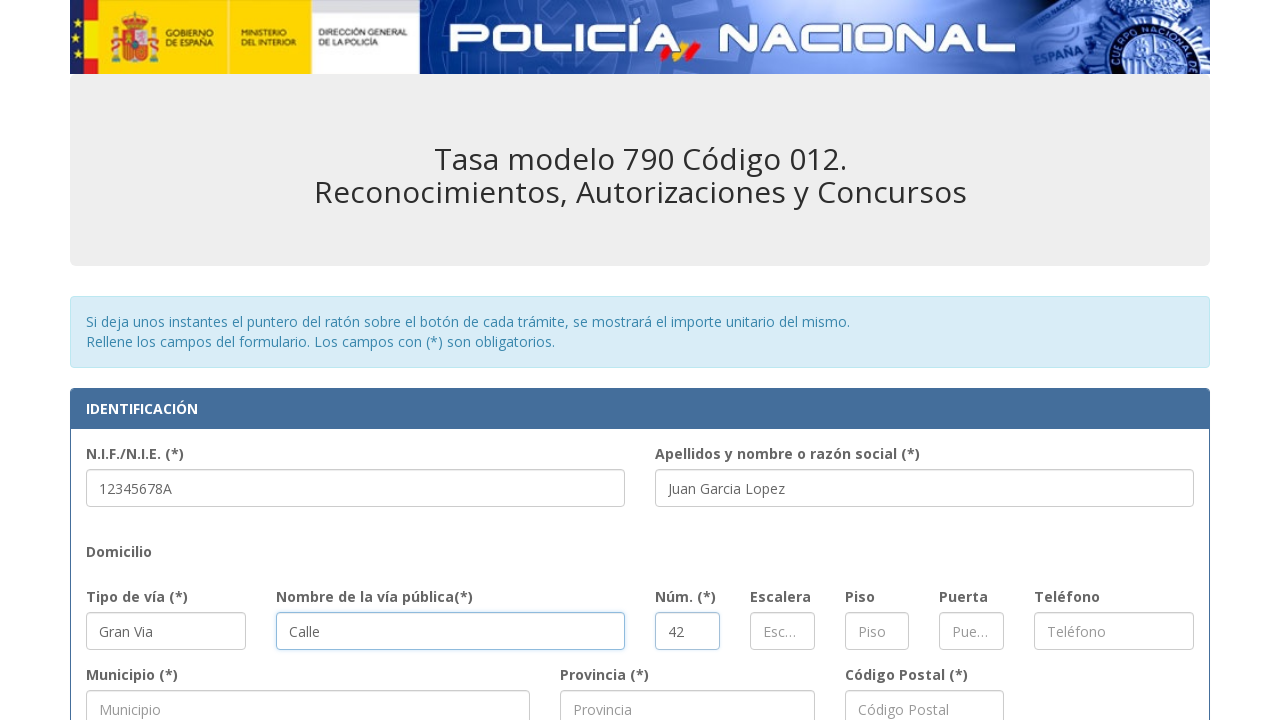

Filled phone number with '612345678' on #telefono
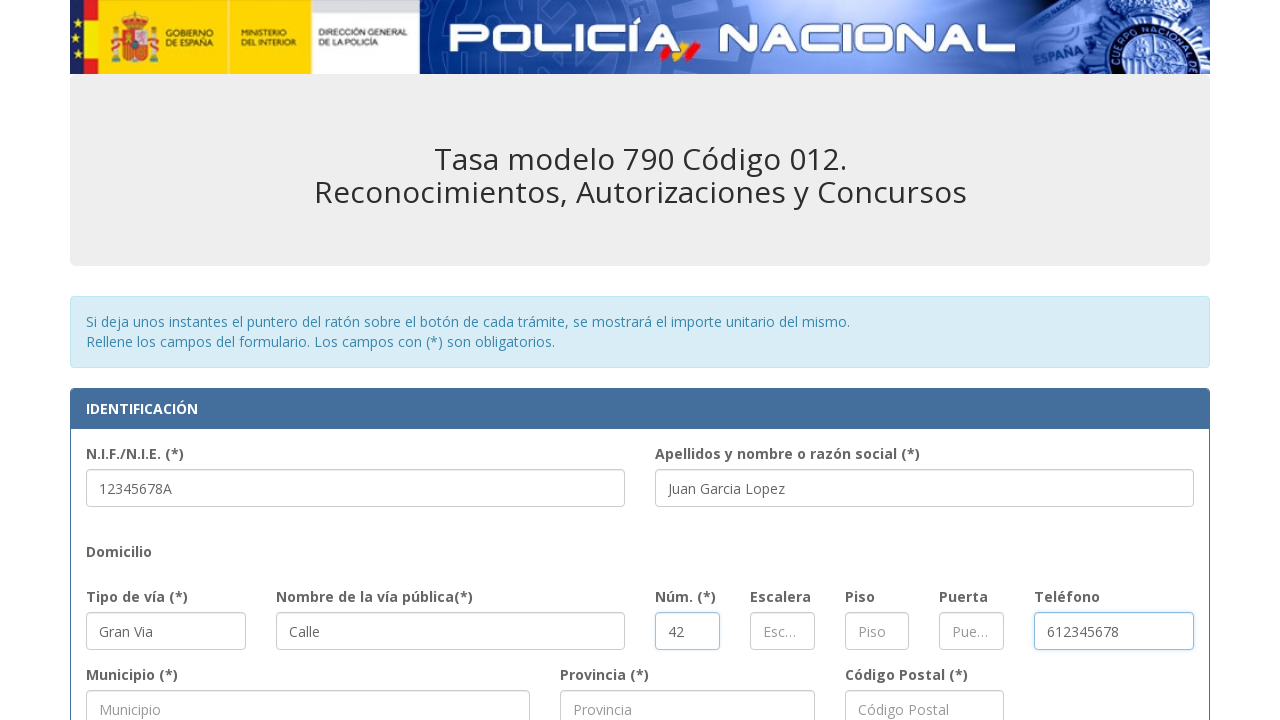

Filled municipality with 'Madrid' on #municipio
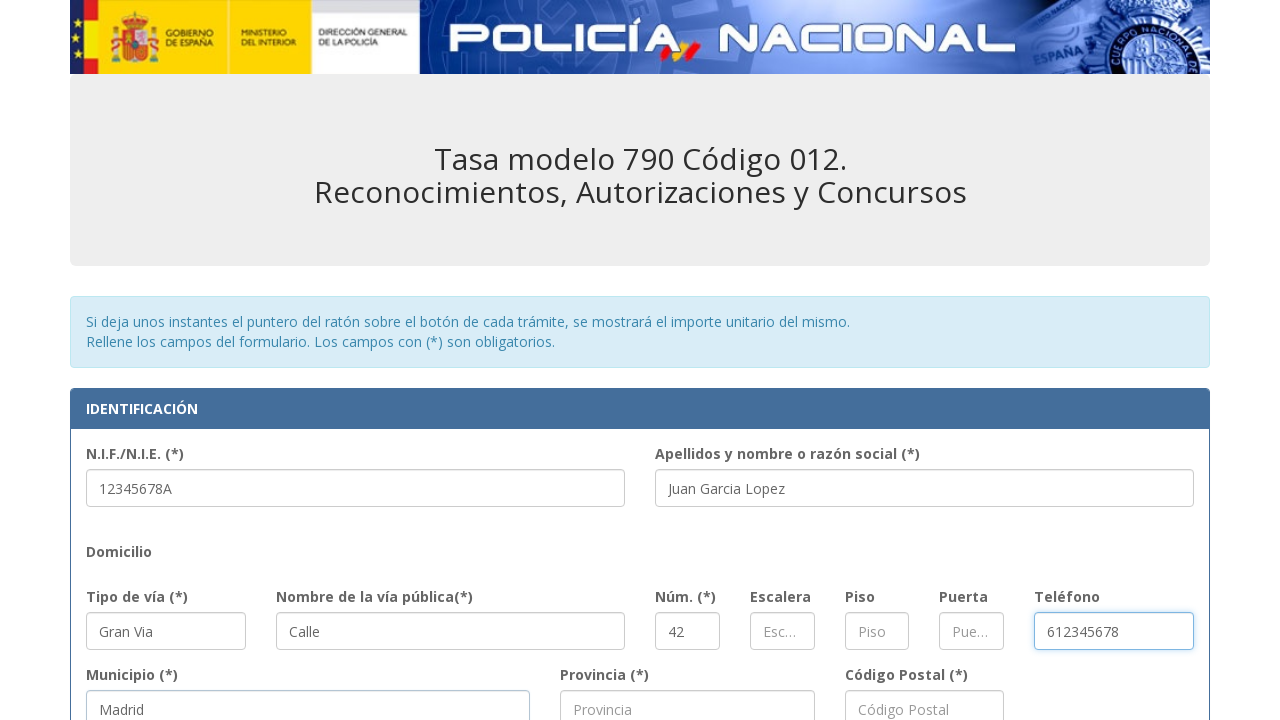

Filled province with 'Madrid' on #provincia
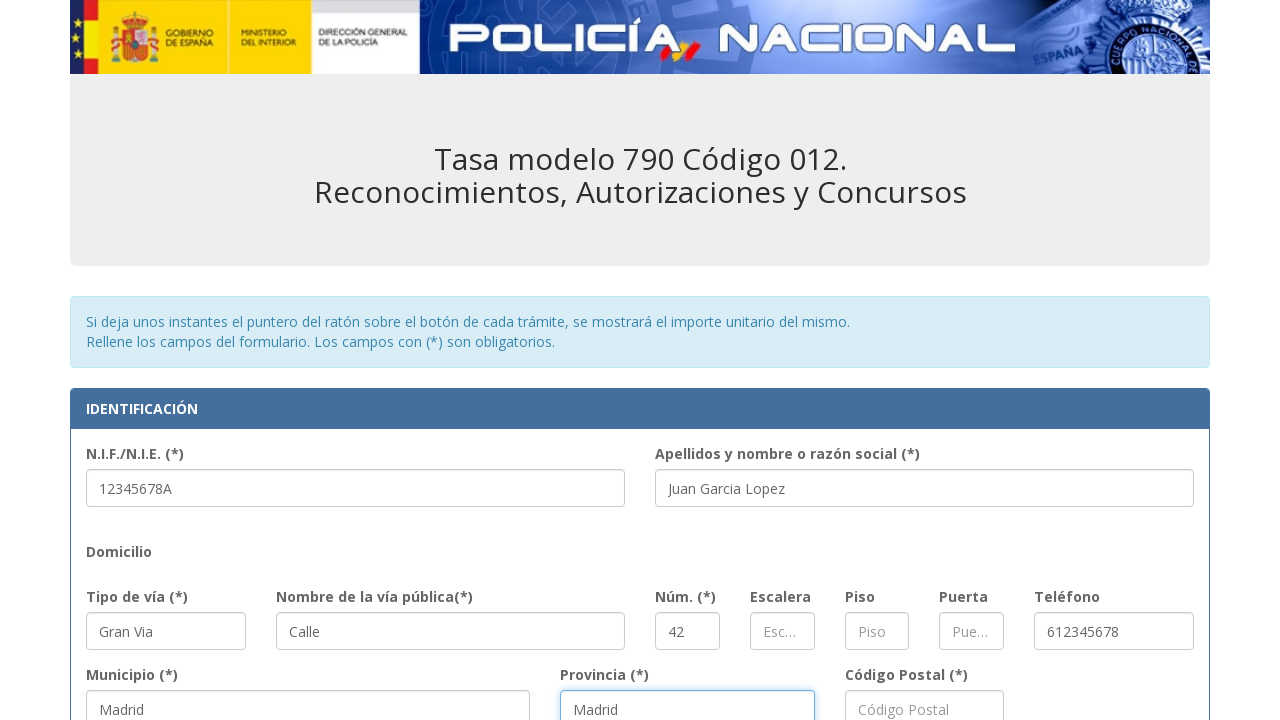

Filled postal code with '28013' on #codigoPostal
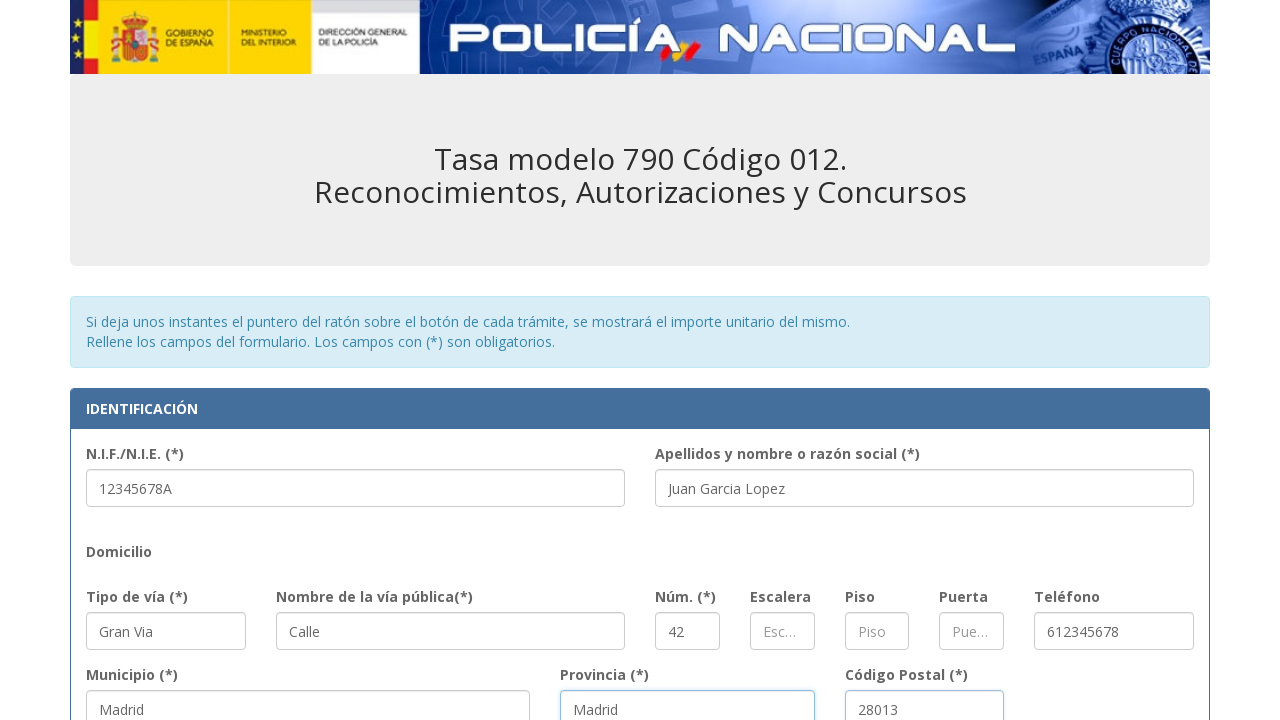

Filled locality with 'Madrid Centro' on #localidad
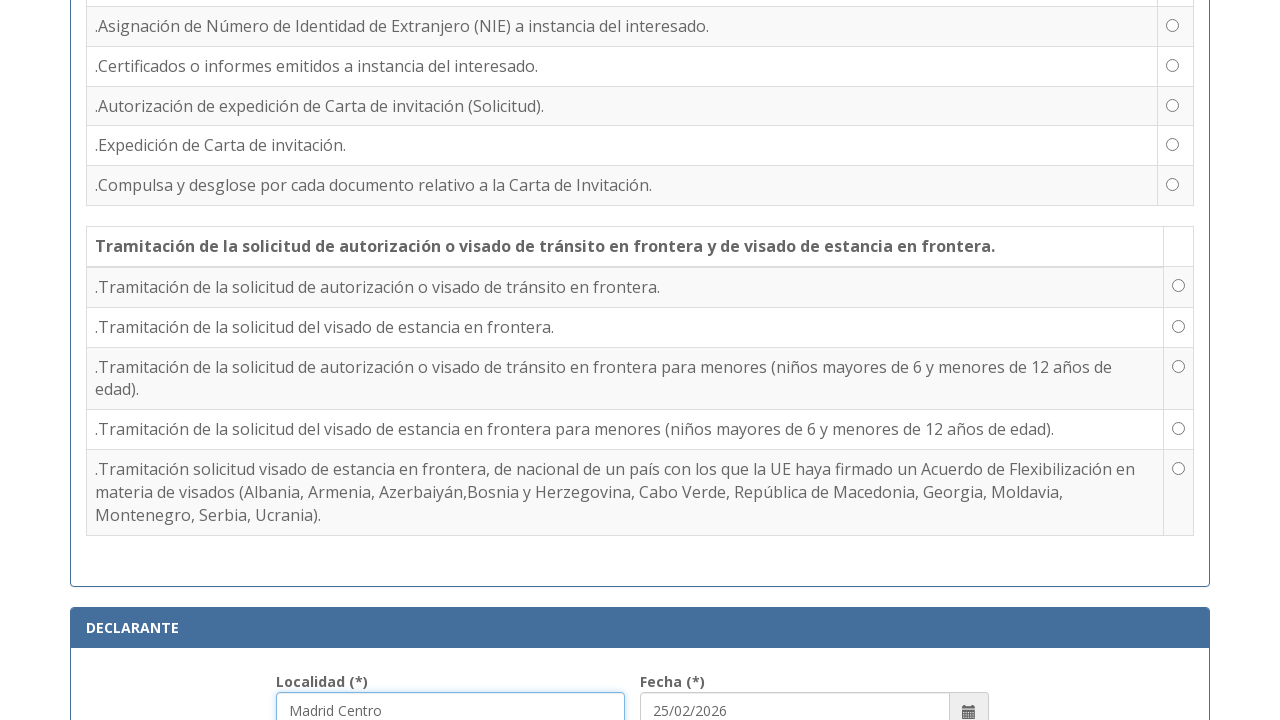

Selected fee type tasa21 at (1173, 25) on #tasa21Input
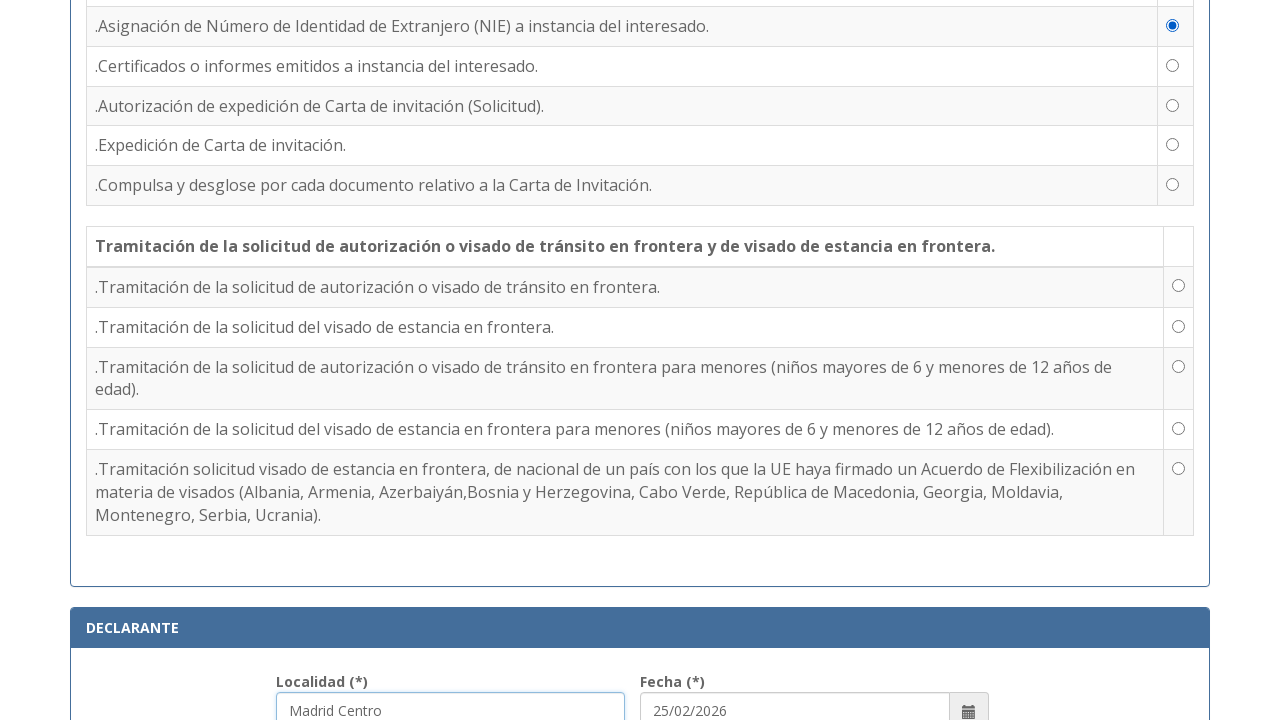

Selected cash payment method at (646, 360) on #efectivo
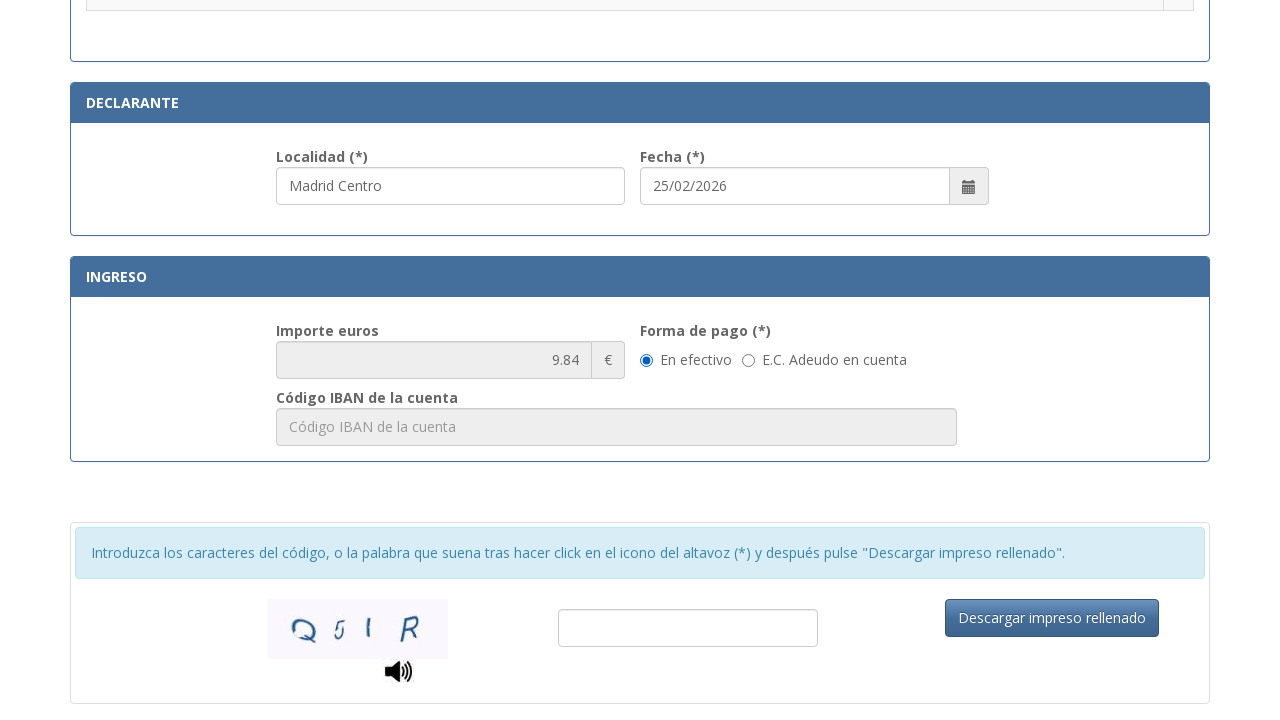

Waited 2 seconds for form processing
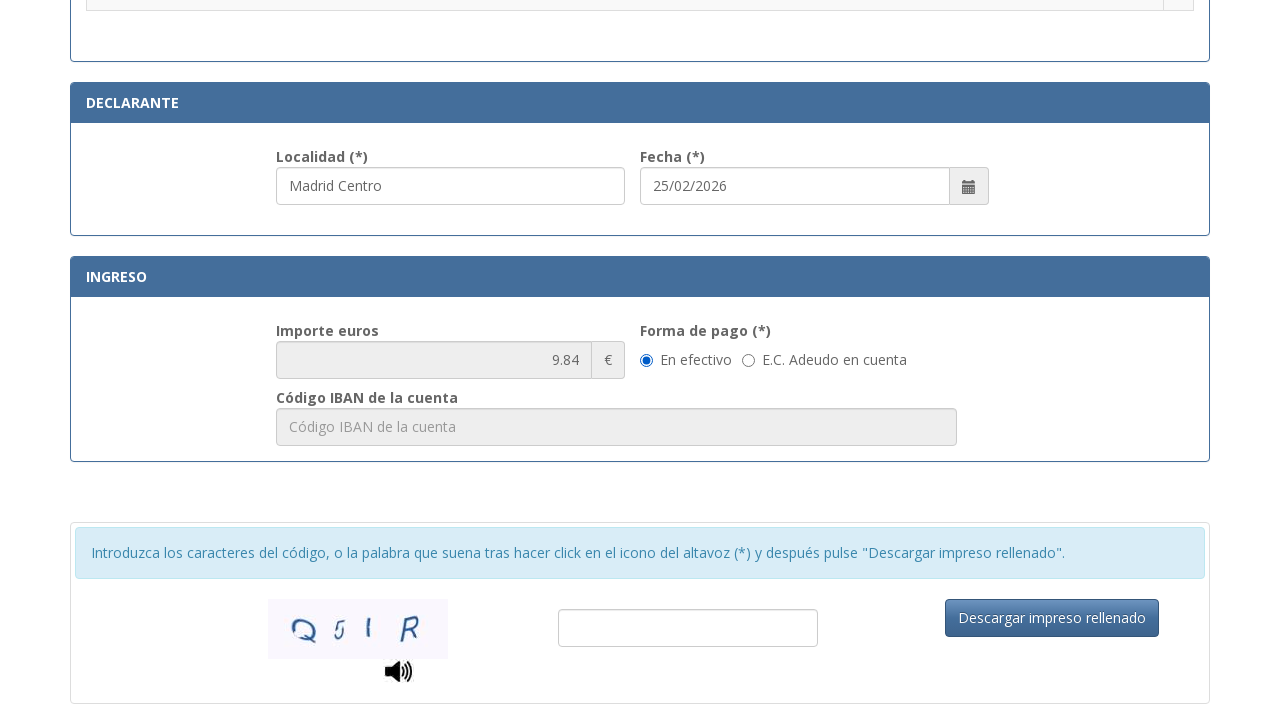

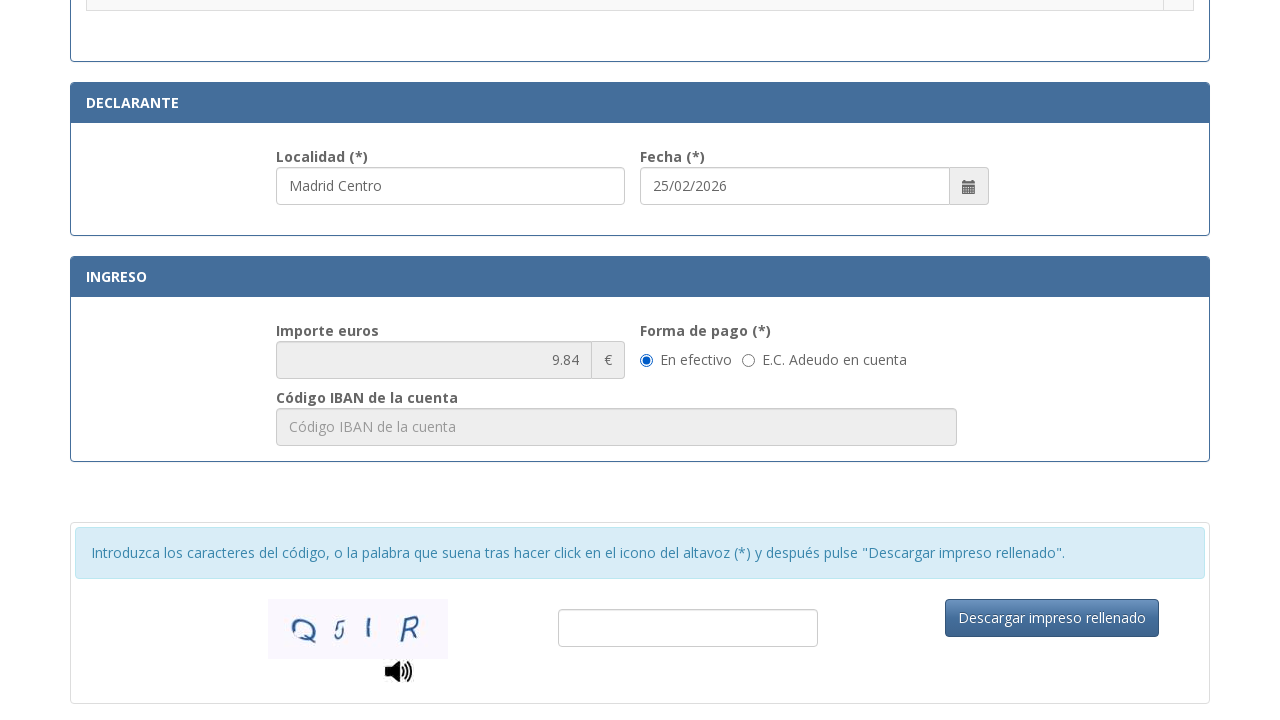